Tests user registration form on Parabank by filling out all required fields including personal information and account credentials, then submitting the form

Starting URL: https://parabank.parasoft.com/parabank/register.htm

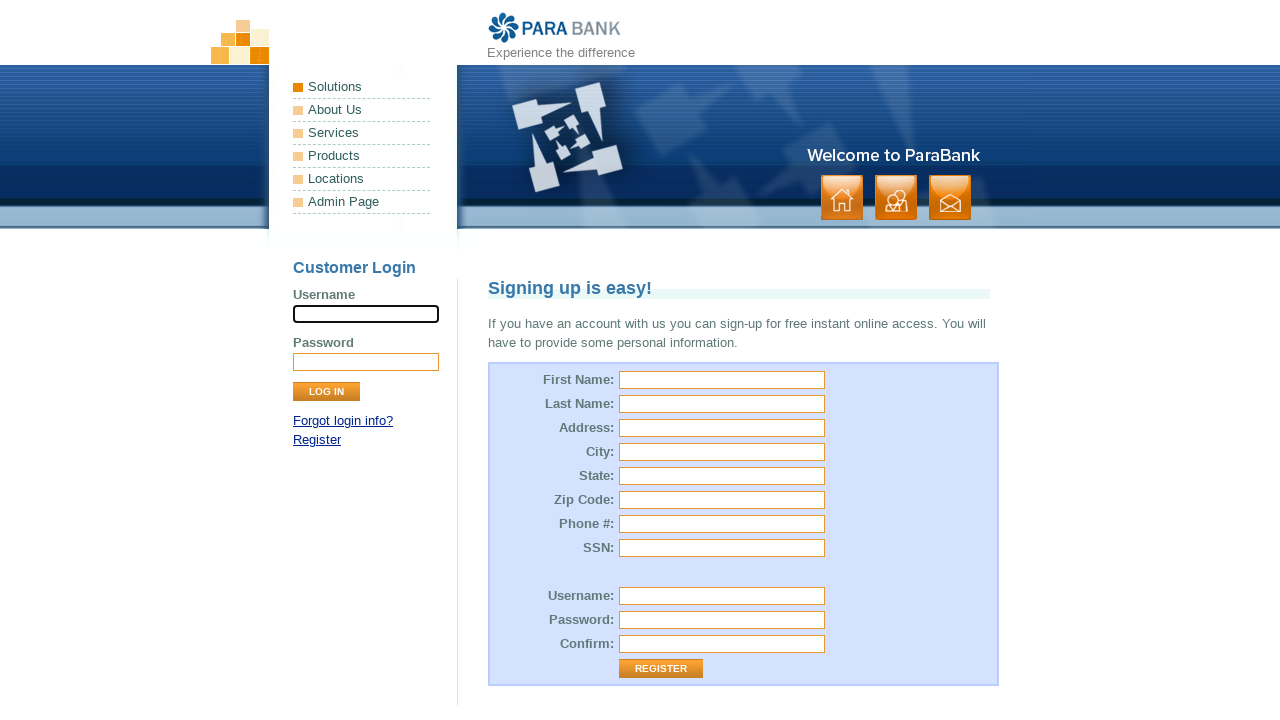

Filled first name field with 'Nandhini' on #customer\.firstName
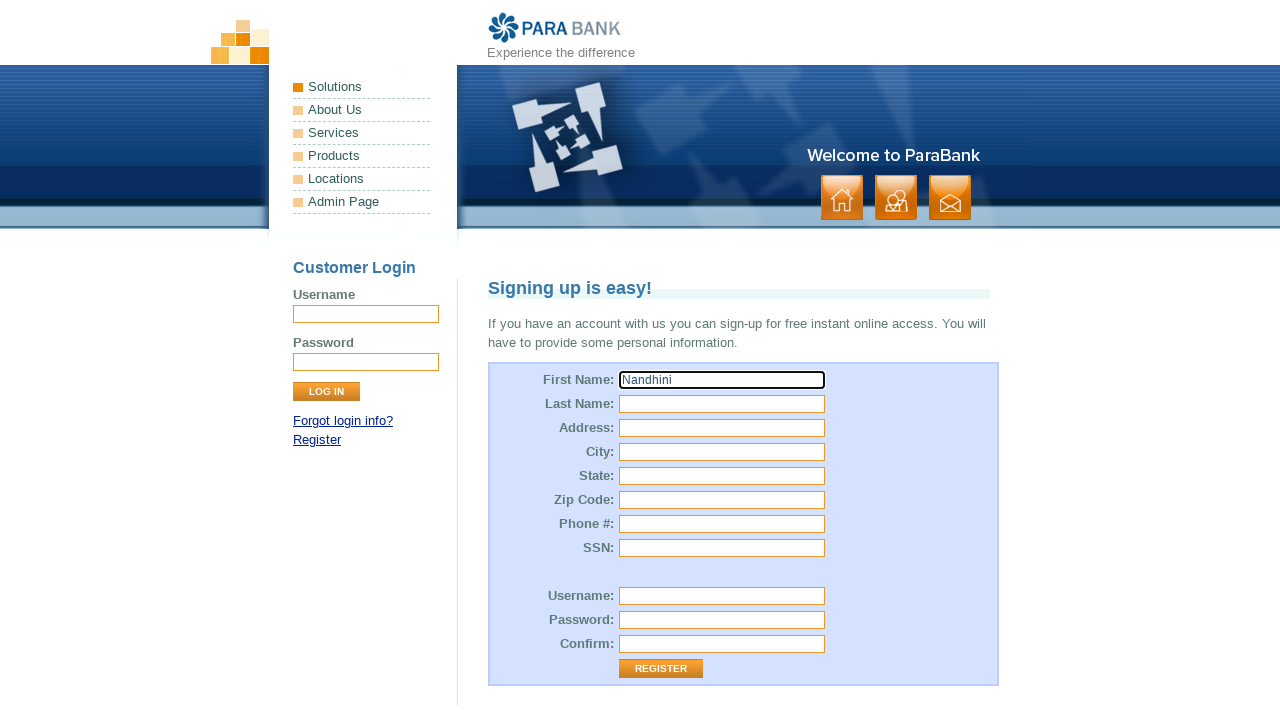

Filled last name field with 'Murugesan' on #customer\.lastName
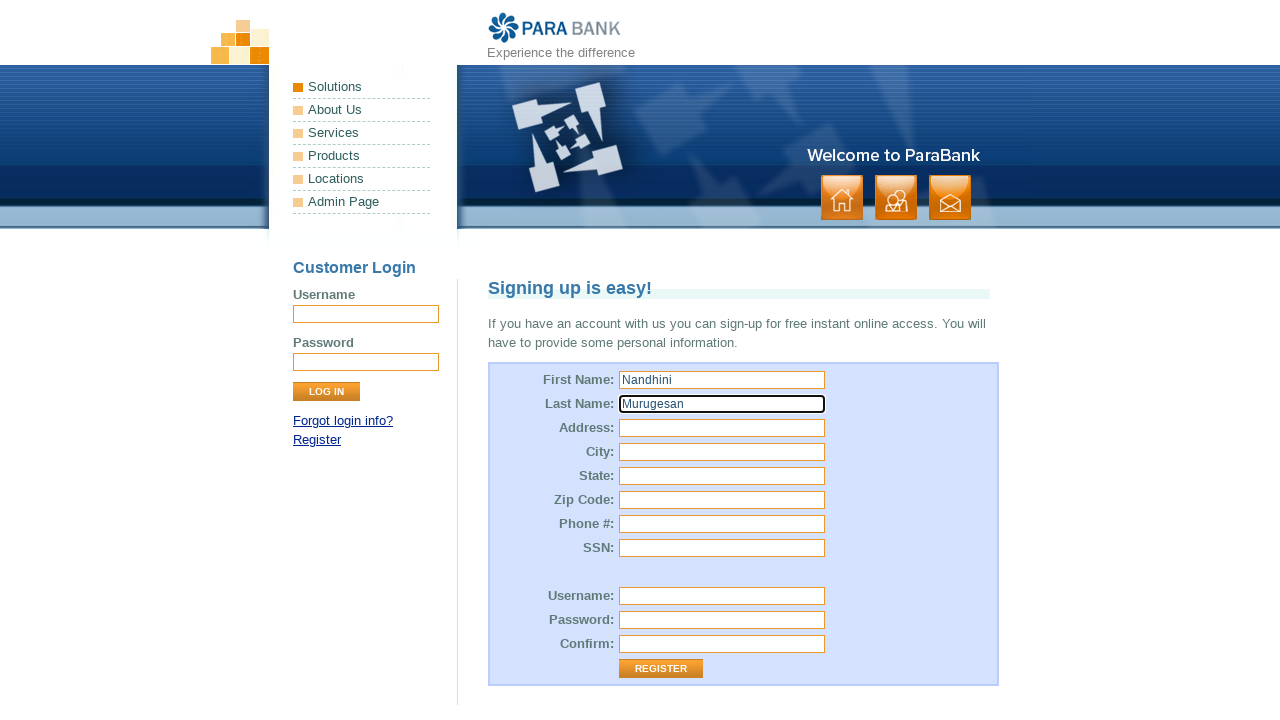

Filled street address with '22,south street,Trichy' on #customer\.address\.street
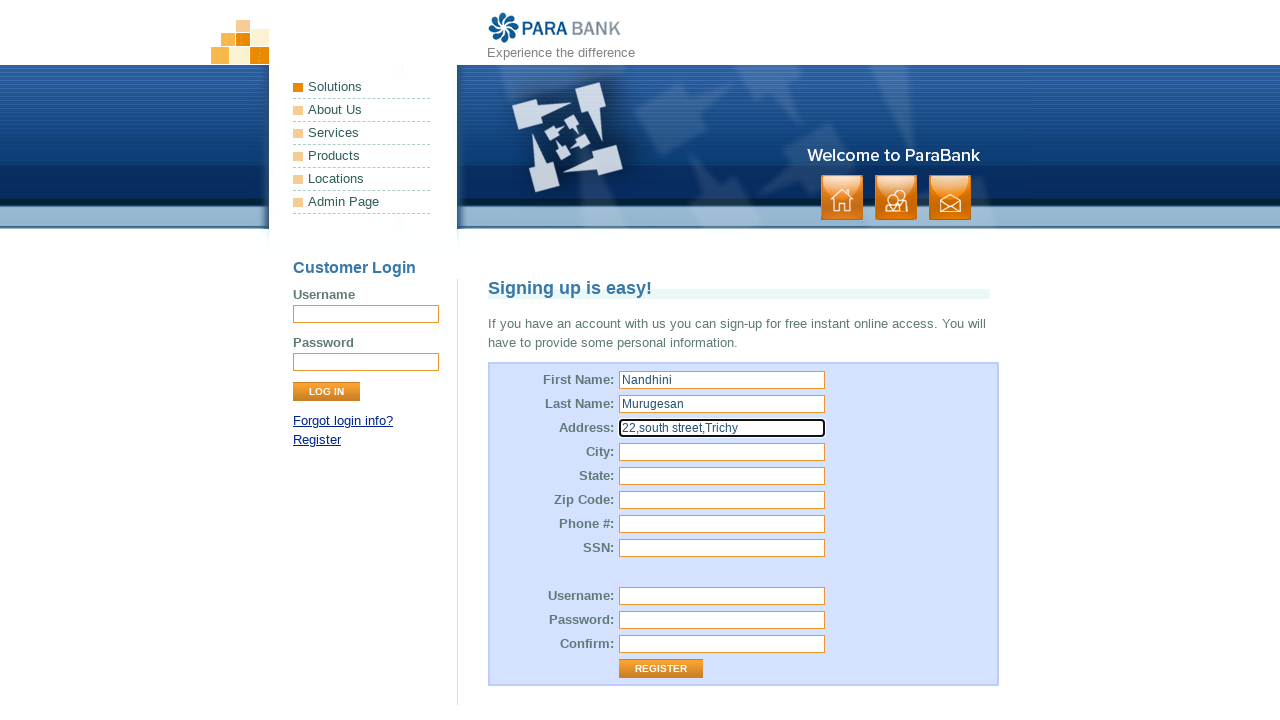

Filled city field with 'Chennai' on #customer\.address\.city
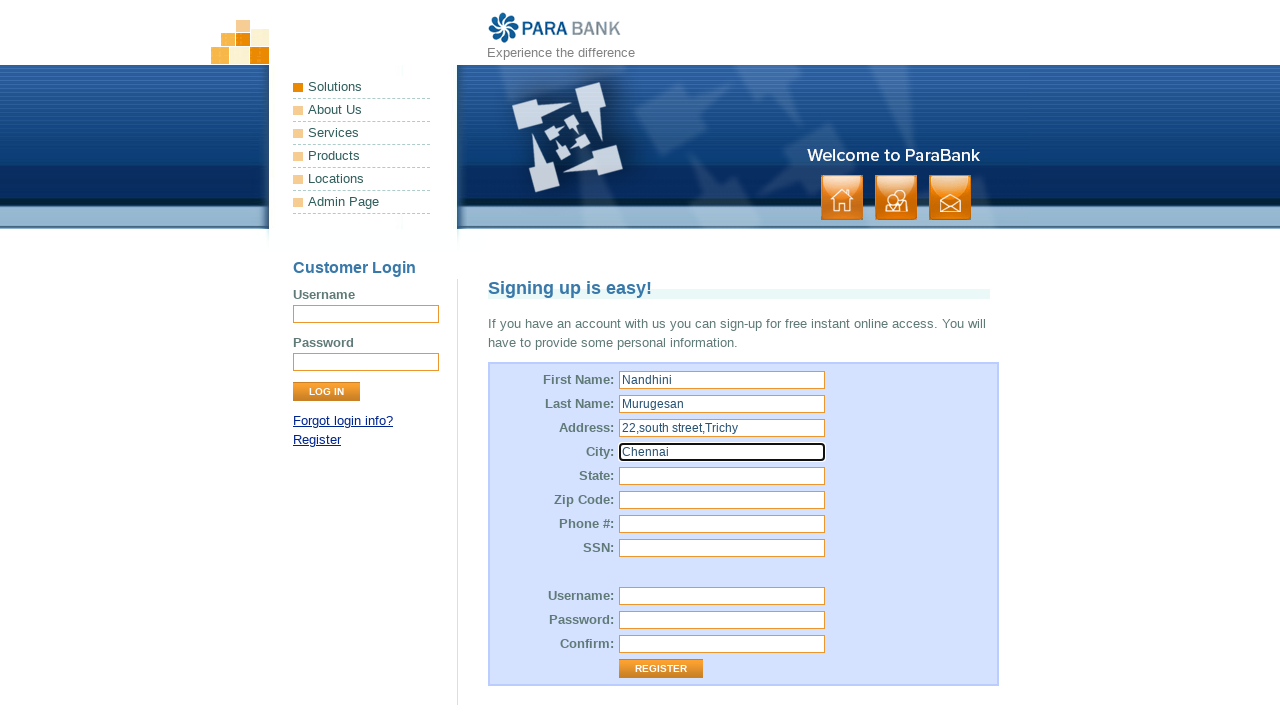

Filled state field with 'Tamilnadu' on #customer\.address\.state
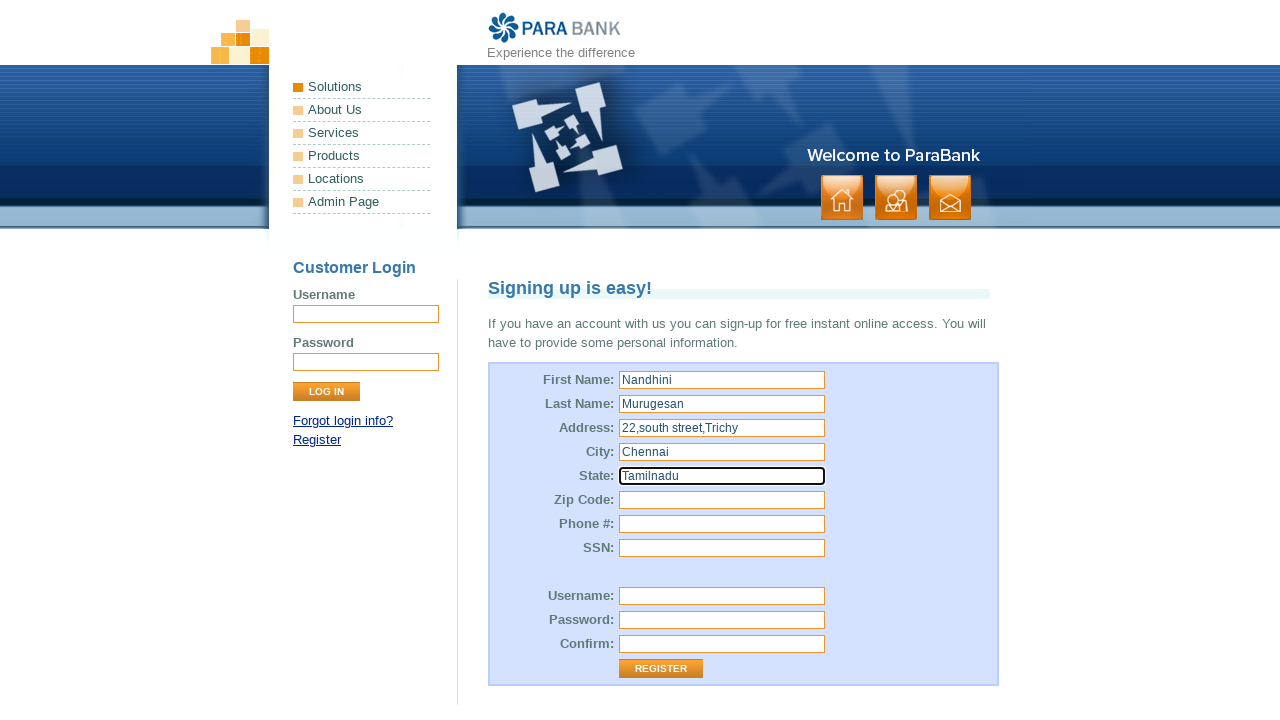

Filled zip code field with '123456' on #customer\.address\.zipCode
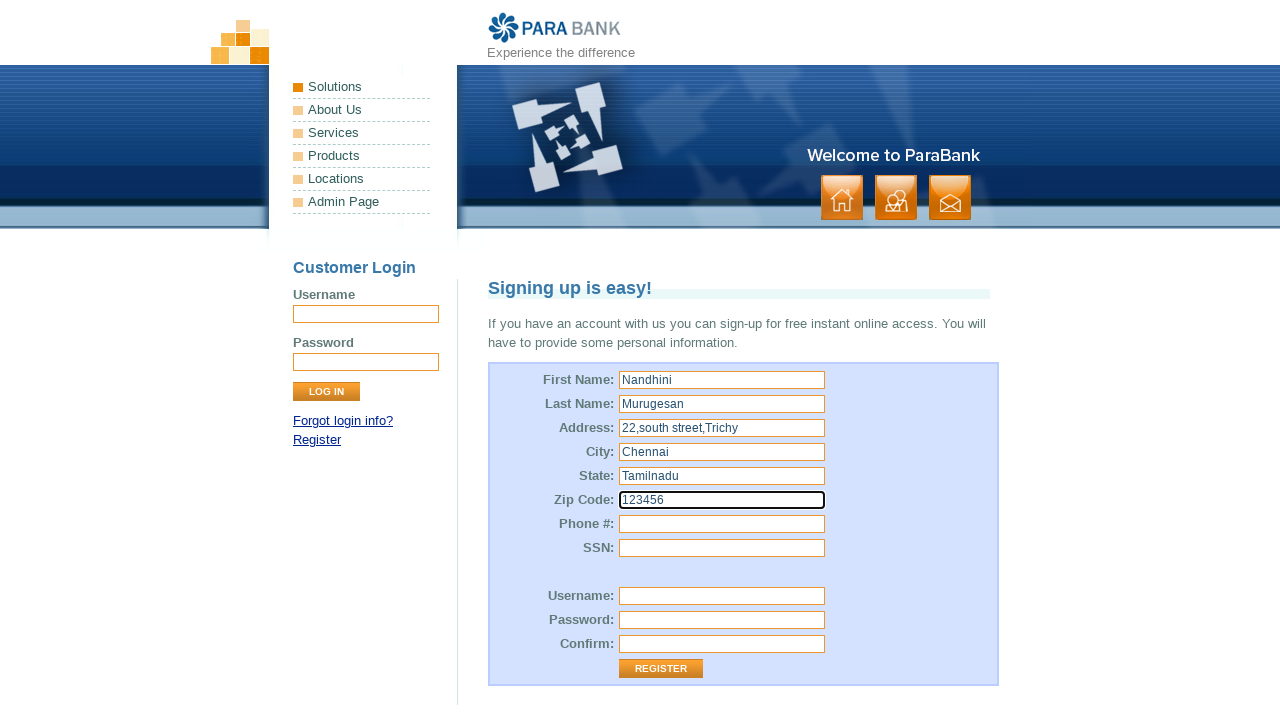

Filled phone number field with '8976567854' on #customer\.phoneNumber
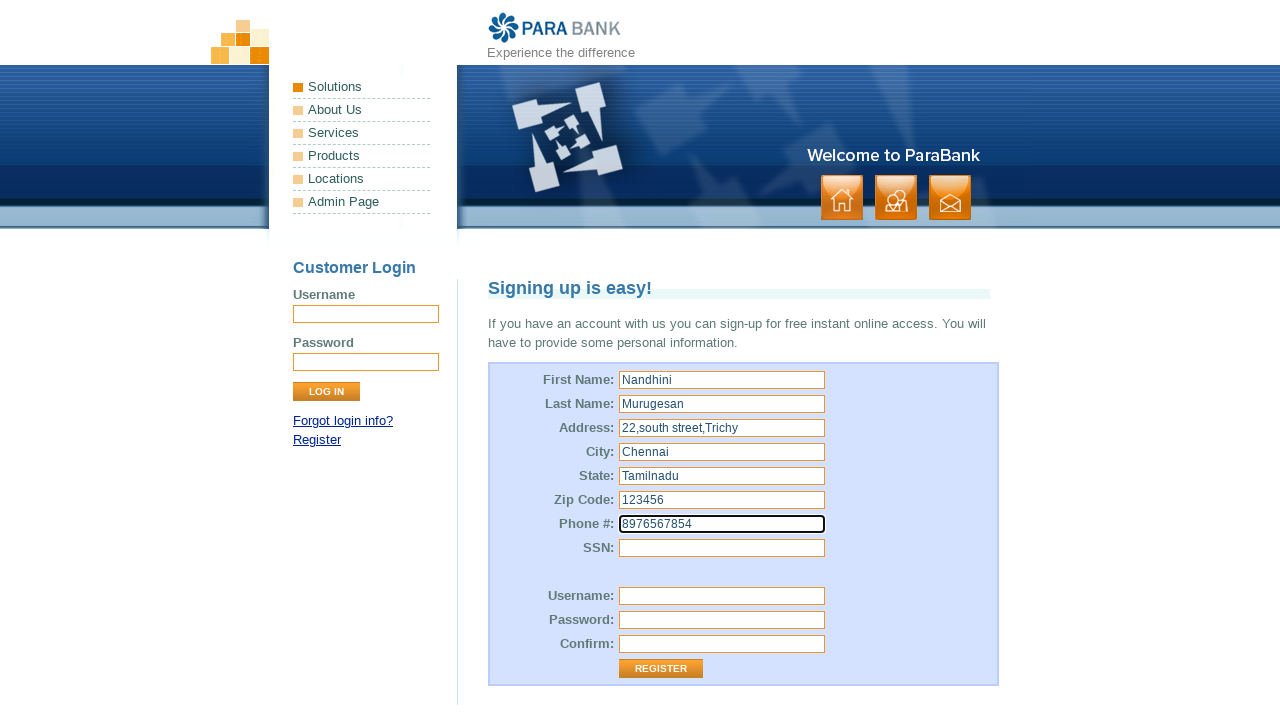

Filled SSN field with '8899' on #customer\.ssn
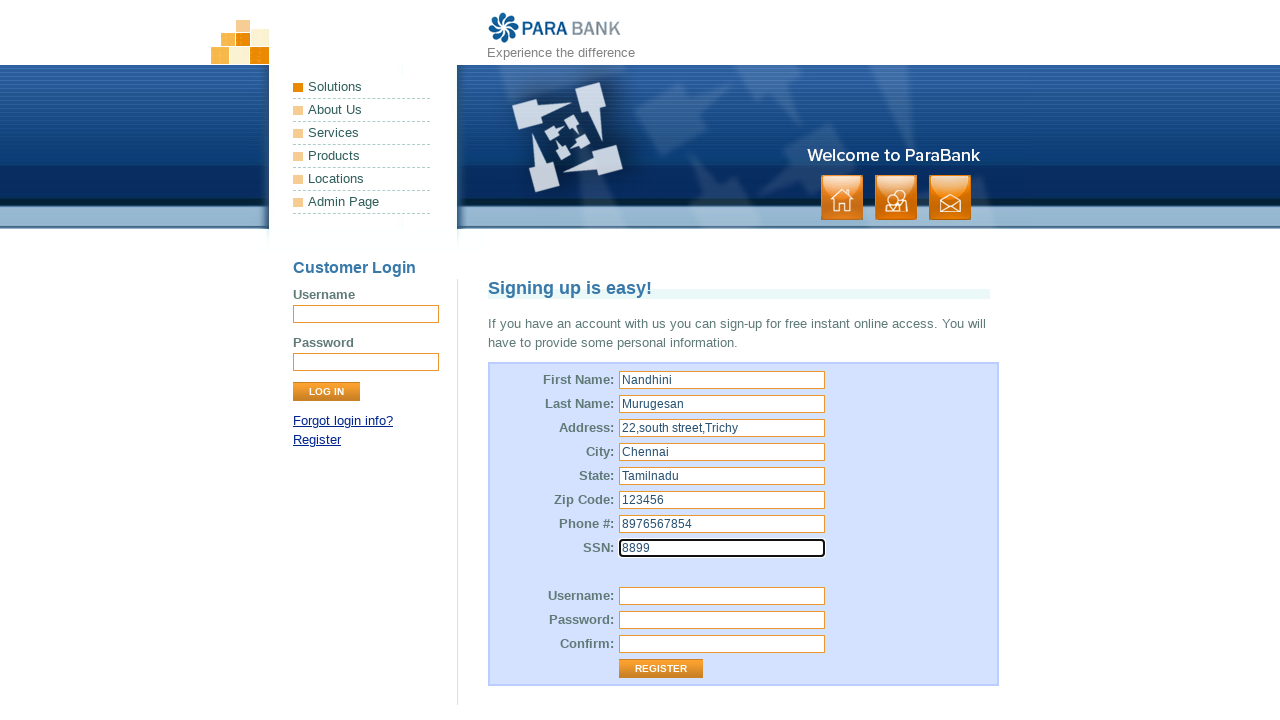

Filled username field with 'Nandhini' on #customer\.username
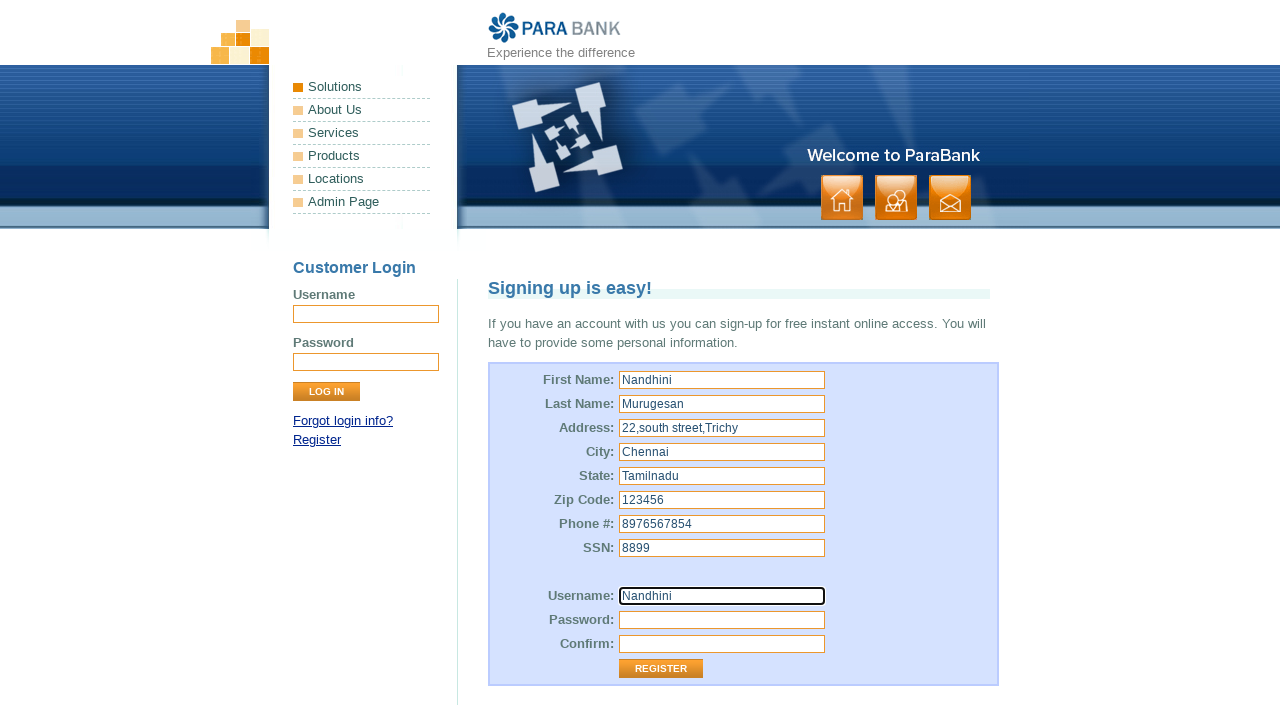

Filled password field with 'password' on #customer\.password
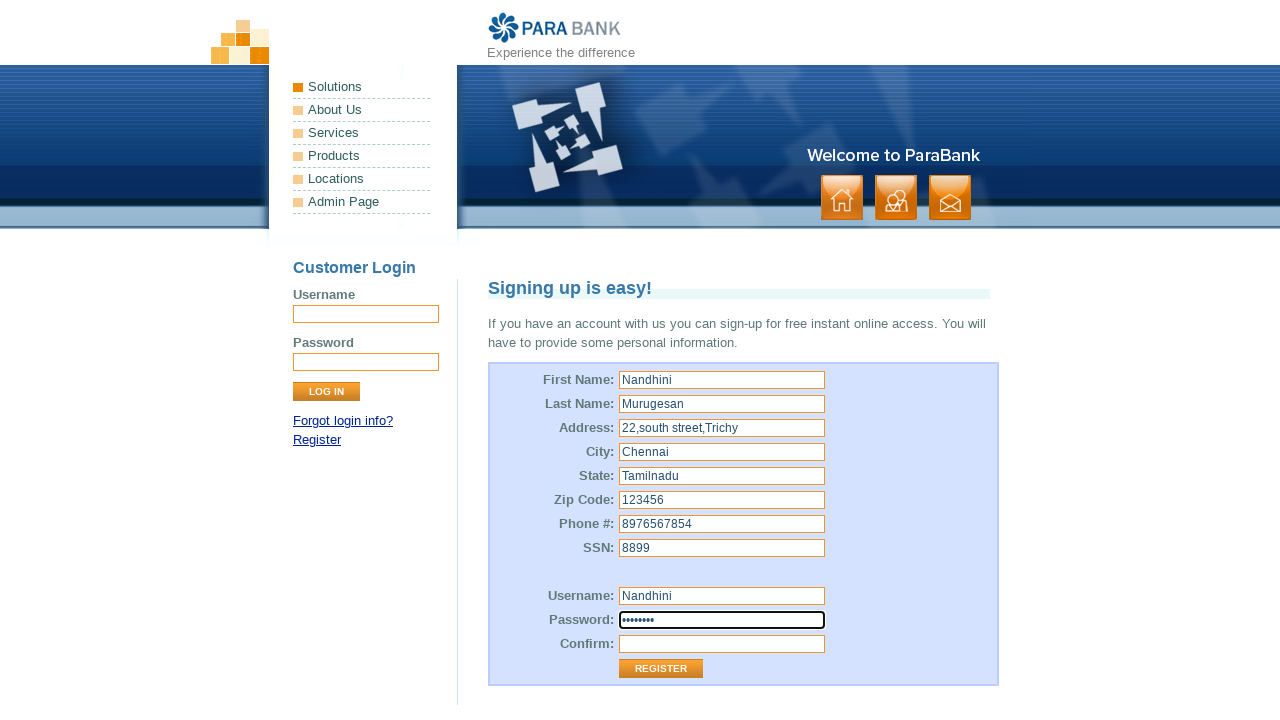

Filled password confirmation field with 'password' on #repeatedPassword
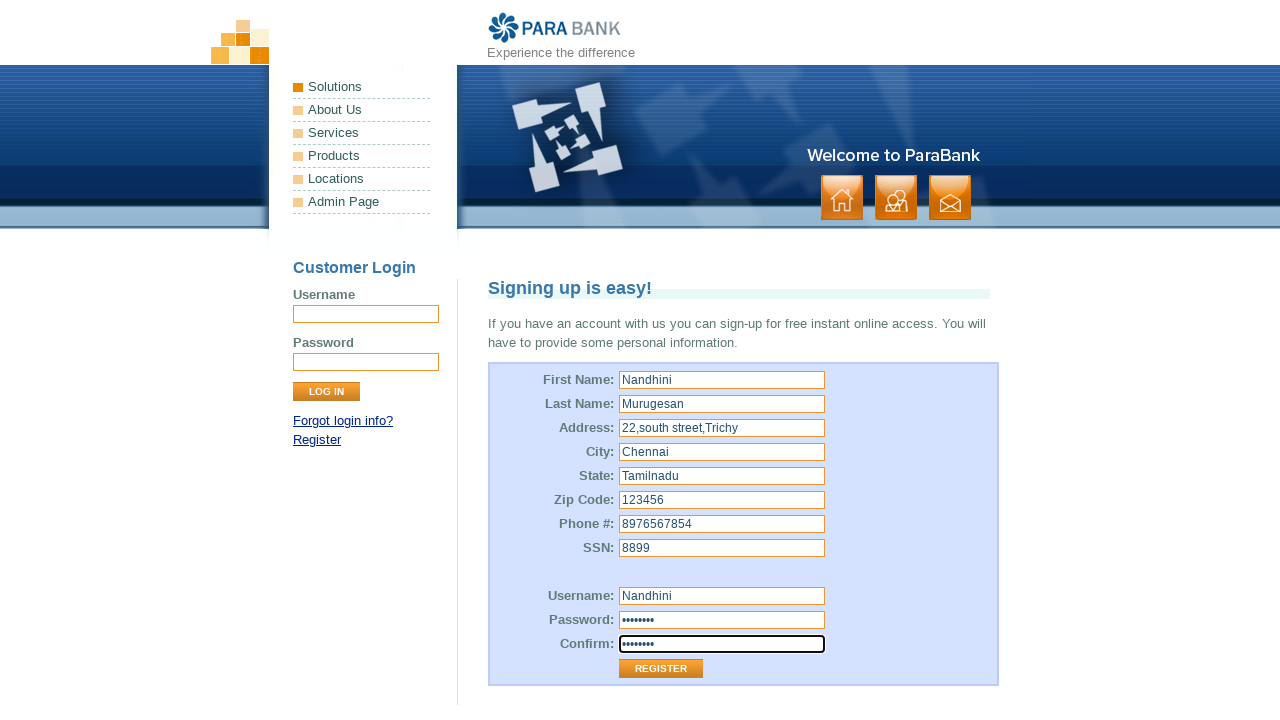

Clicked submit button to register user at (896, 198) on .button
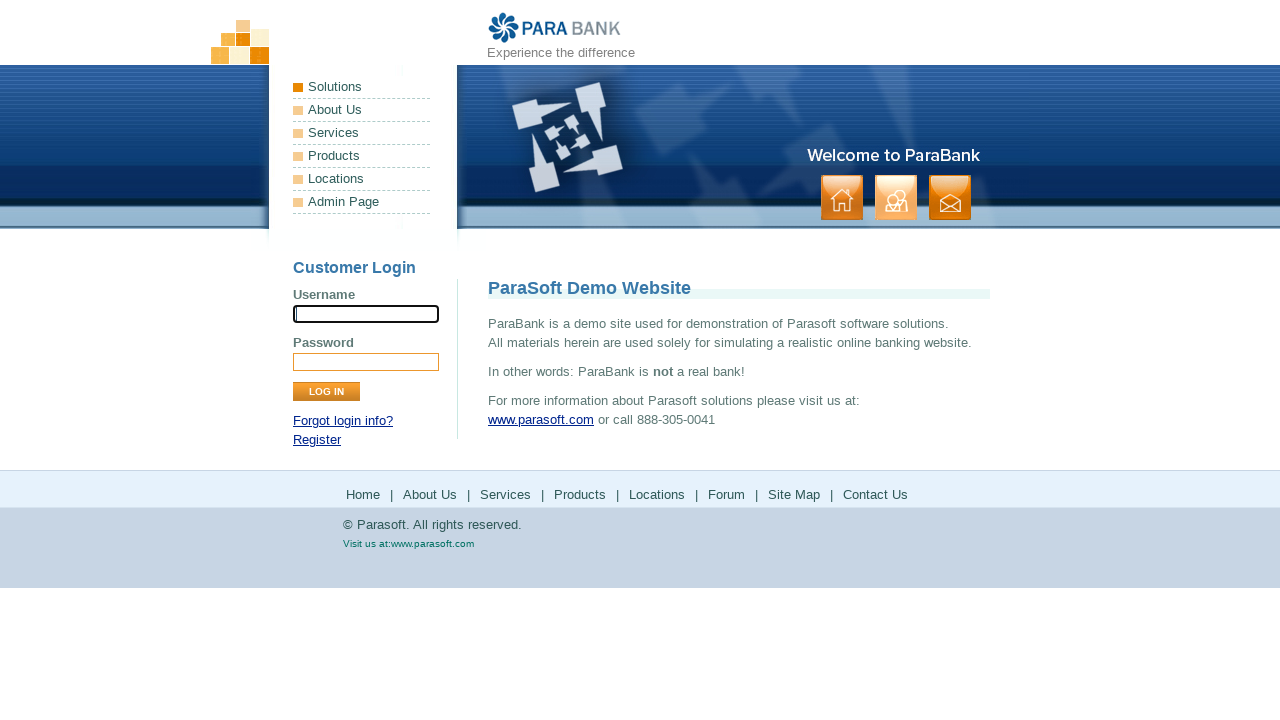

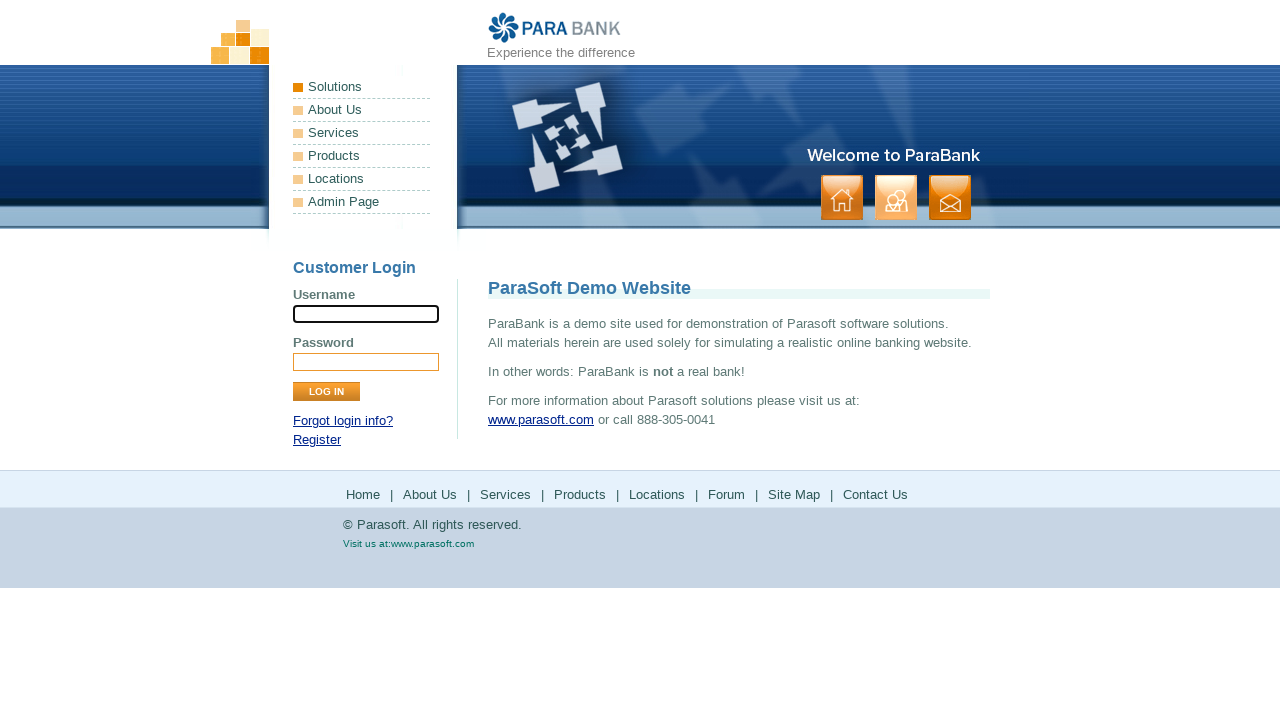